Tests the News and Events section by clicking the navigation link and scrolling through content

Starting URL: https://iitm.humanbrain.in/index.html

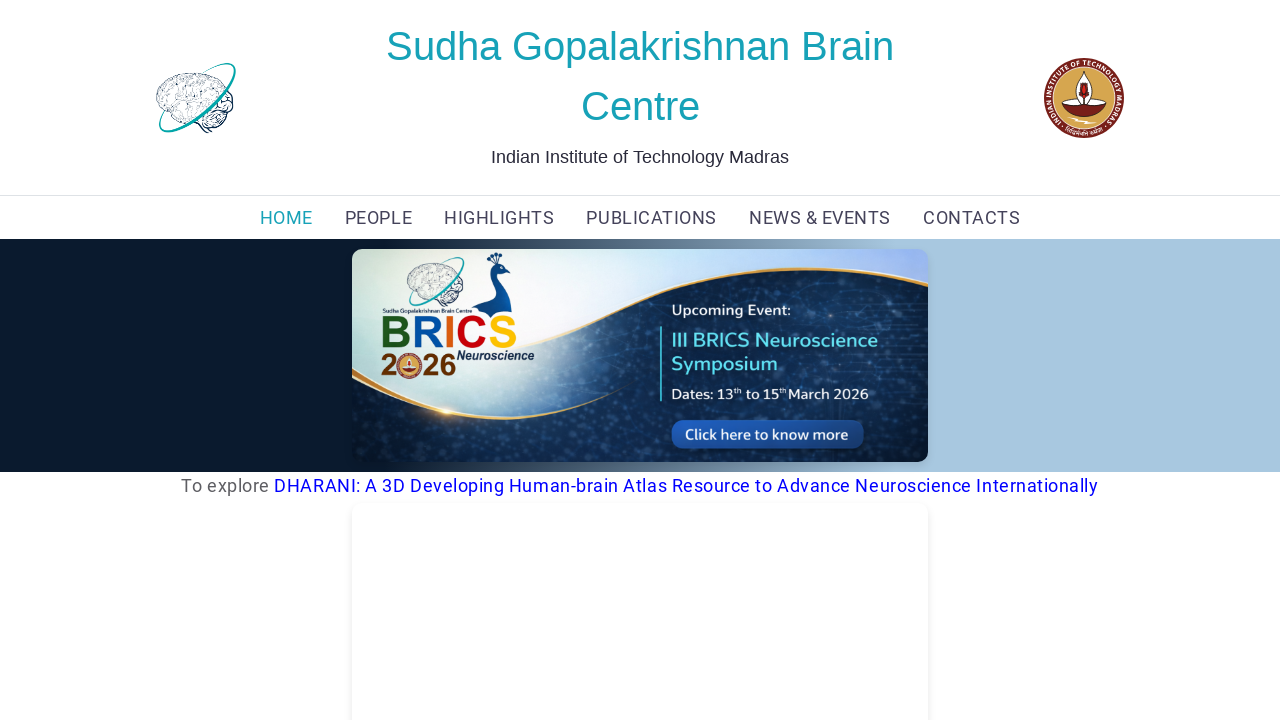

Clicked NEWS & EVENTS navigation link at (820, 218) on (//a[text()='NEWS & EVENTS'])[1]
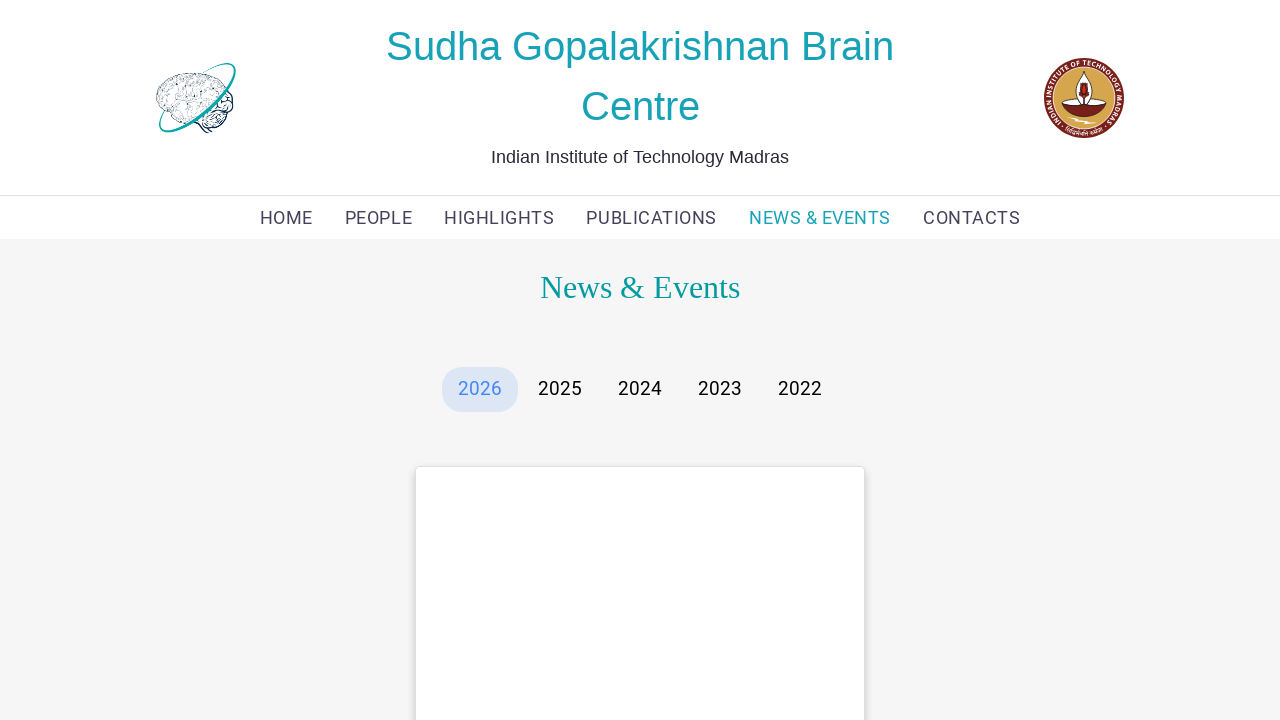

Scrolled to bottom of page
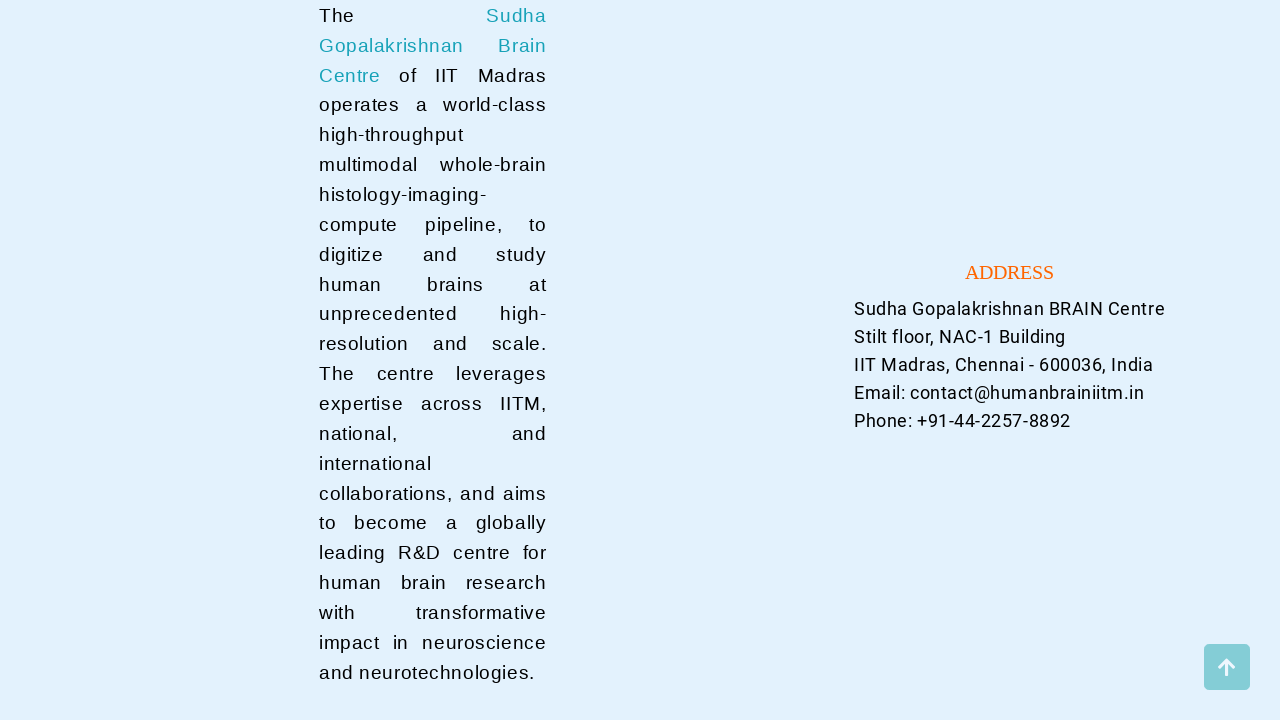

Scrolled back to top of page
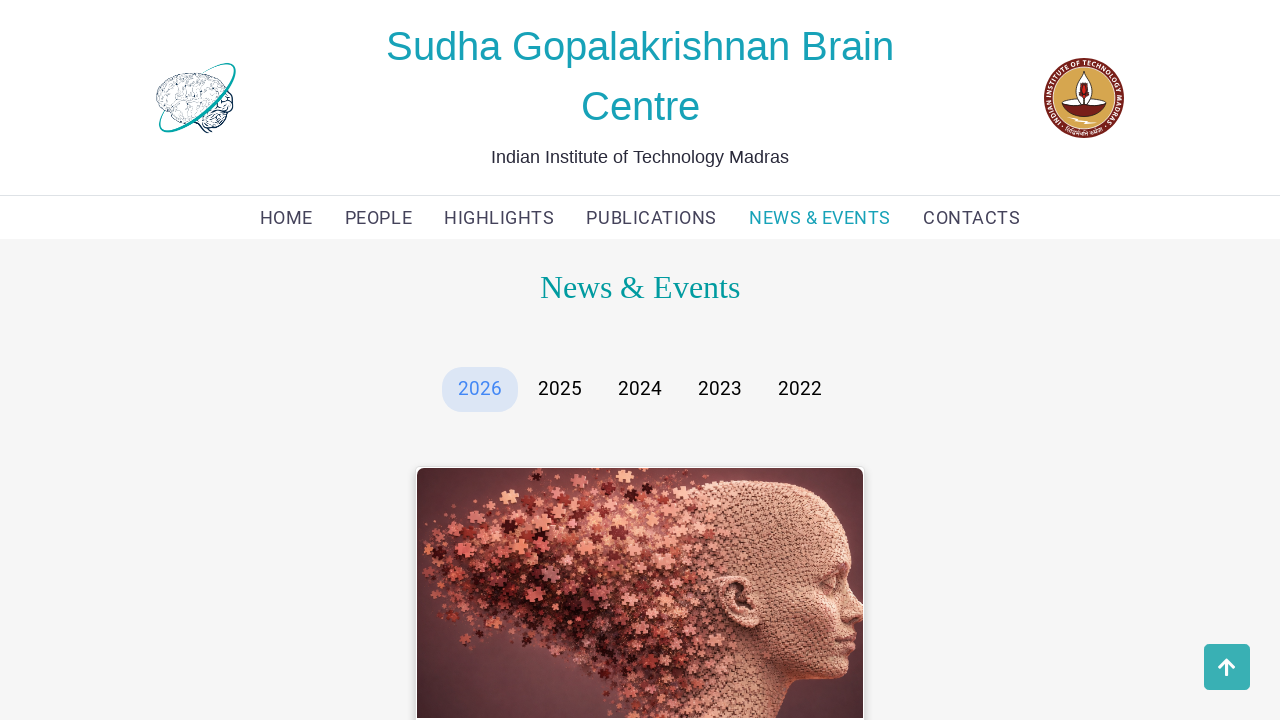

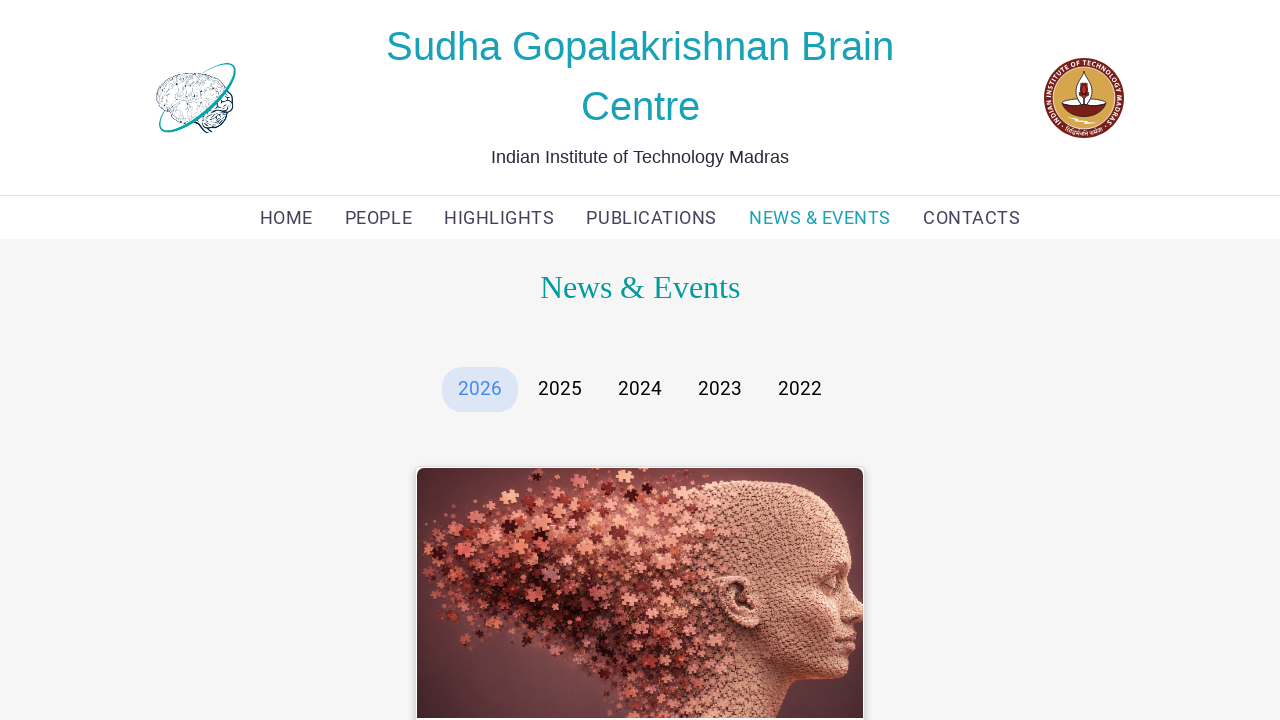